Tests adding and removing dynamic elements on a page by clicking Add Element and Delete buttons multiple times

Starting URL: https://the-internet.herokuapp.com

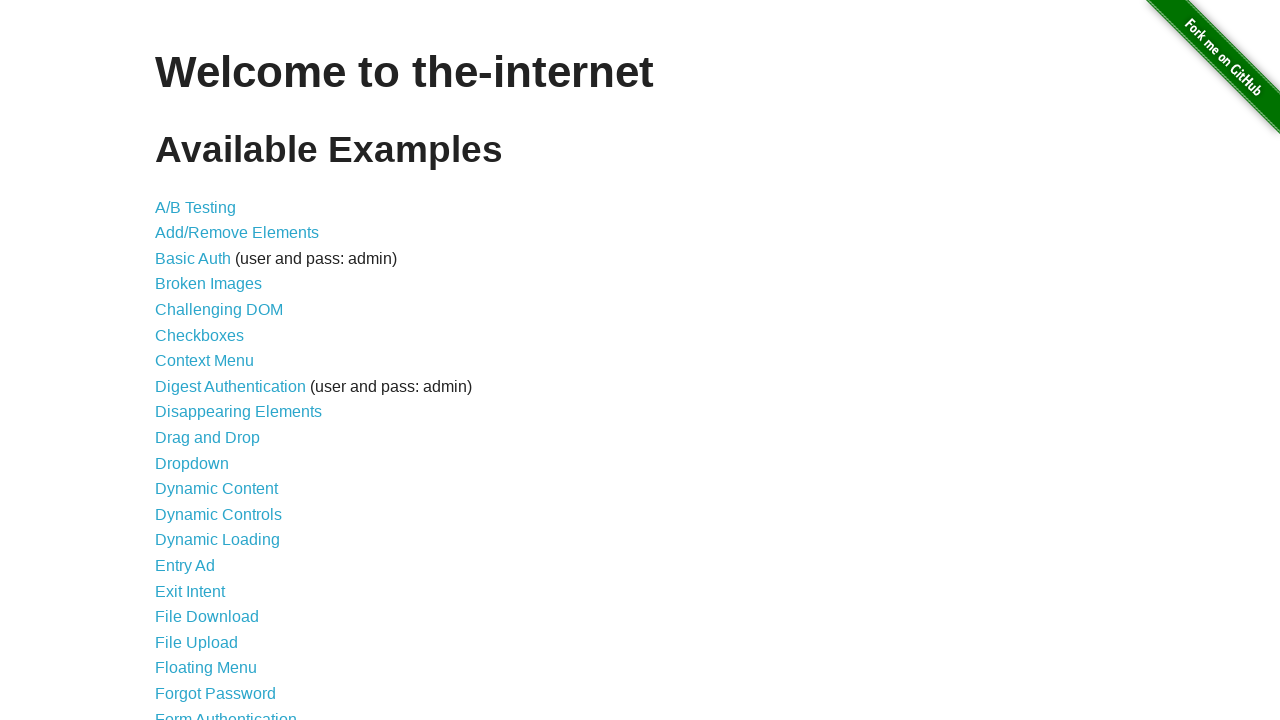

Clicked on Add/Remove Elements link at (237, 233) on internal:role=link[name="Add/Remove Elements"i]
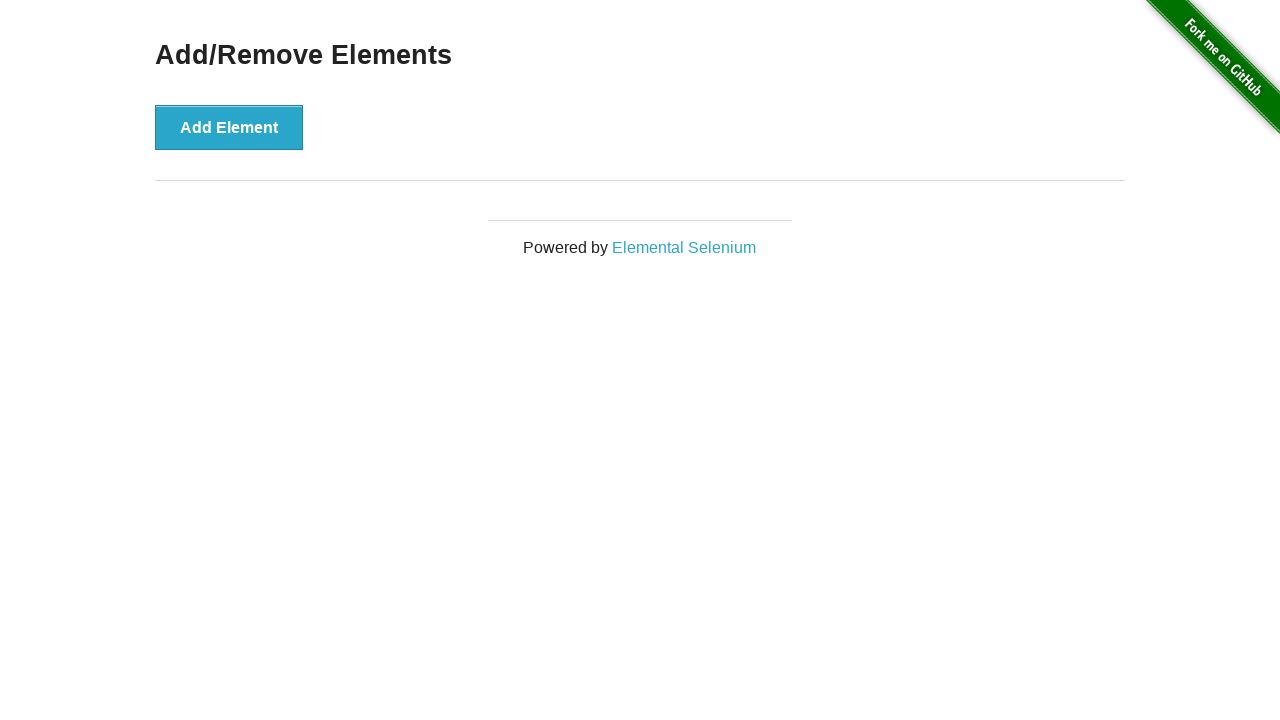

Clicked Add Element button to add first element at (229, 127) on internal:role=button[name="Add Element"i]
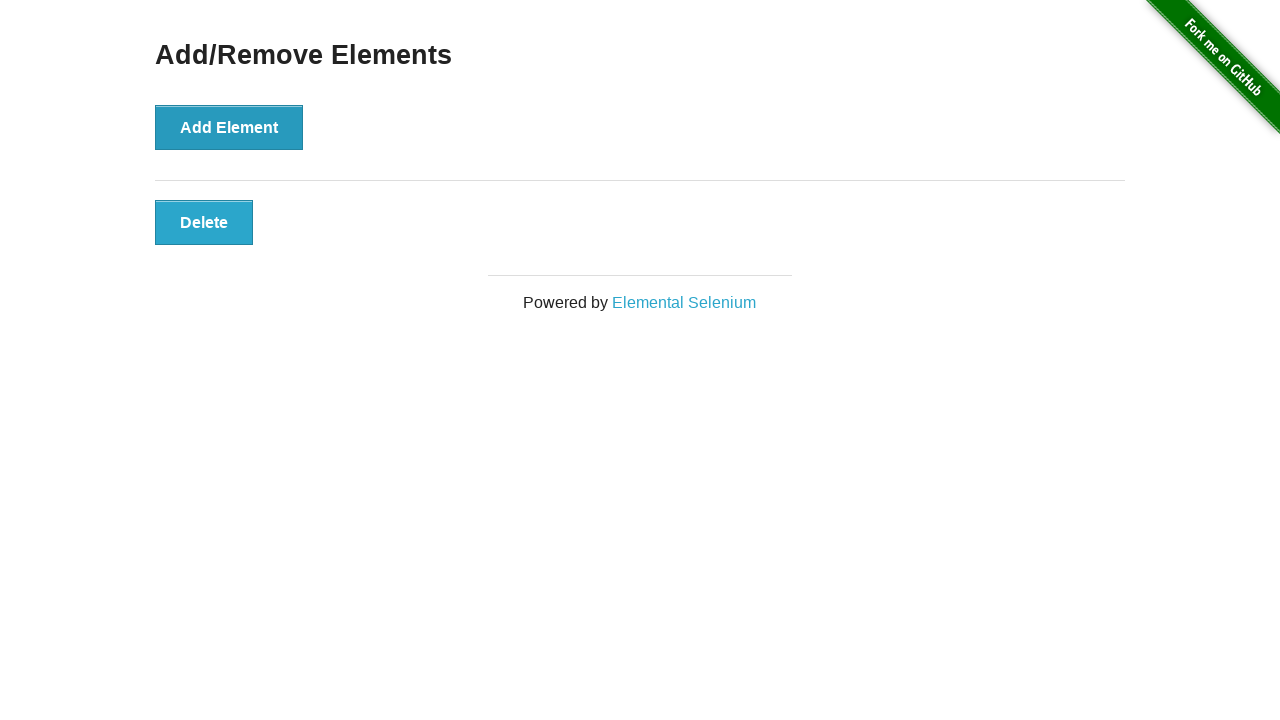

Clicked Add Element button to add second element at (229, 127) on internal:role=button[name="Add Element"i]
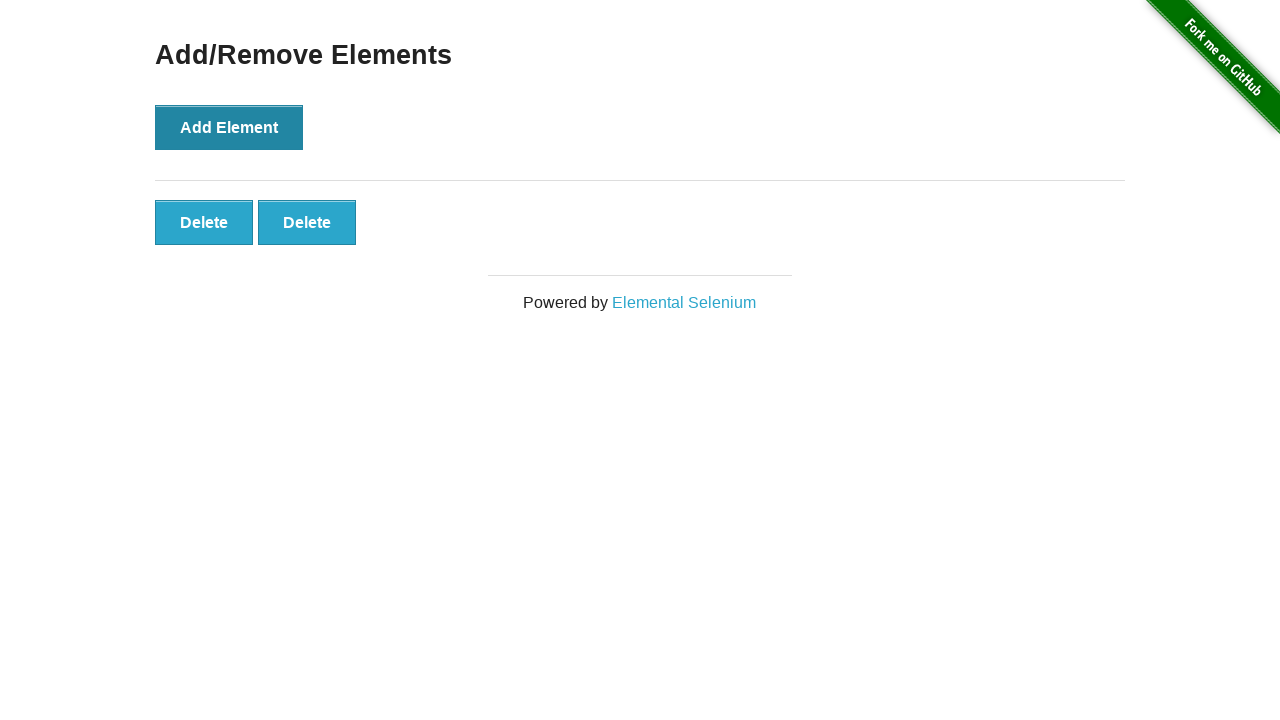

Clicked Delete button to remove first element at (204, 222) on internal:role=button[name="Delete"i] >> nth=0
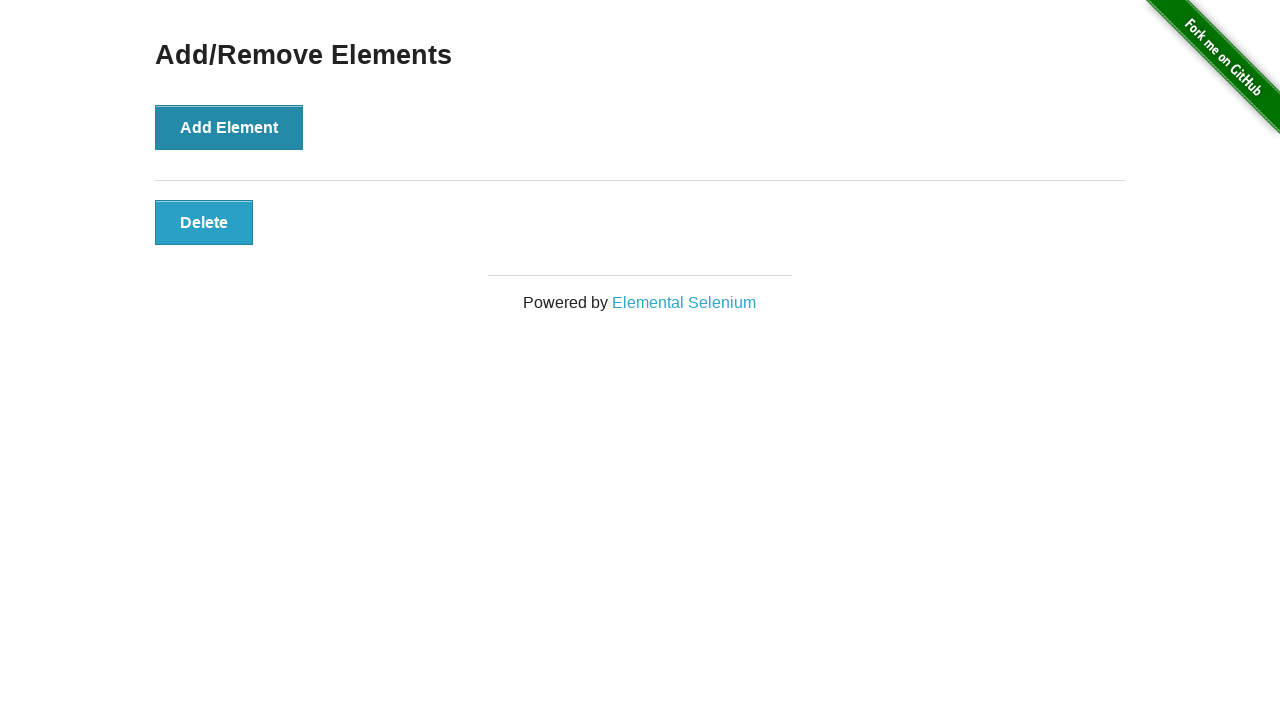

Clicked Add Element button to add third element at (229, 127) on internal:role=button[name="Add Element"i]
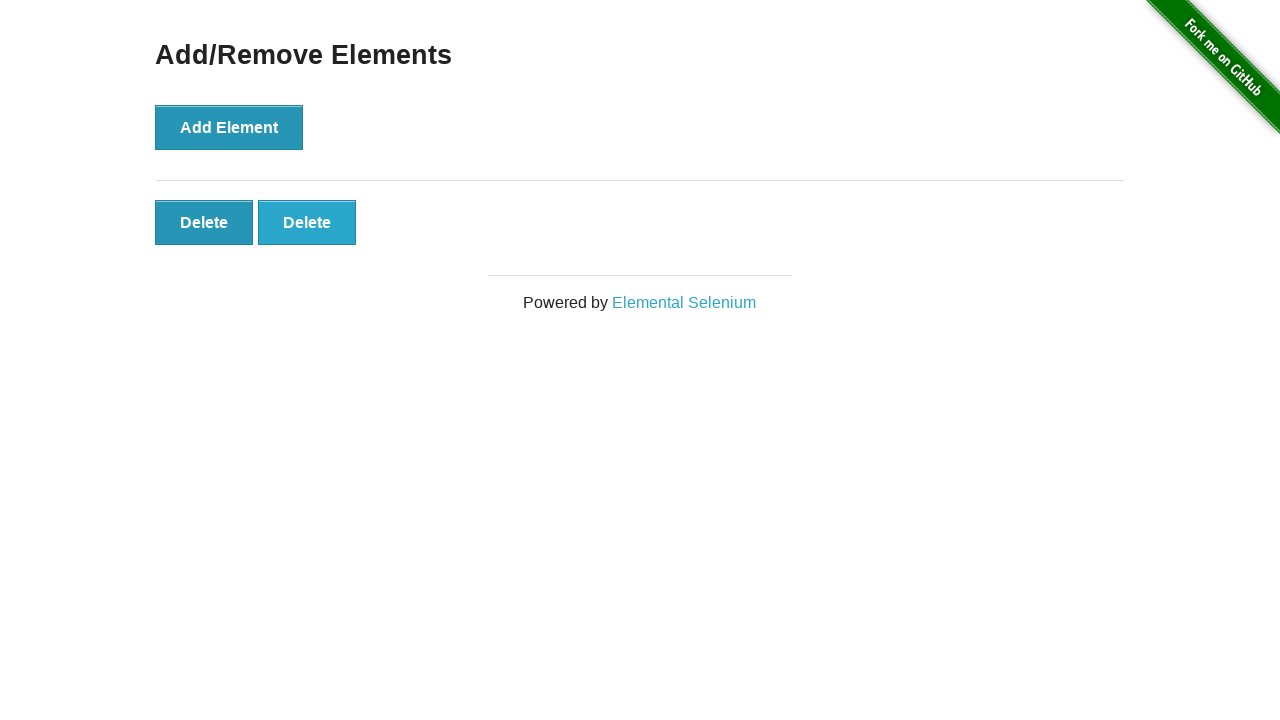

Clicked Delete button to remove second element (at index 1) at (307, 222) on internal:role=button[name="Delete"i] >> nth=1
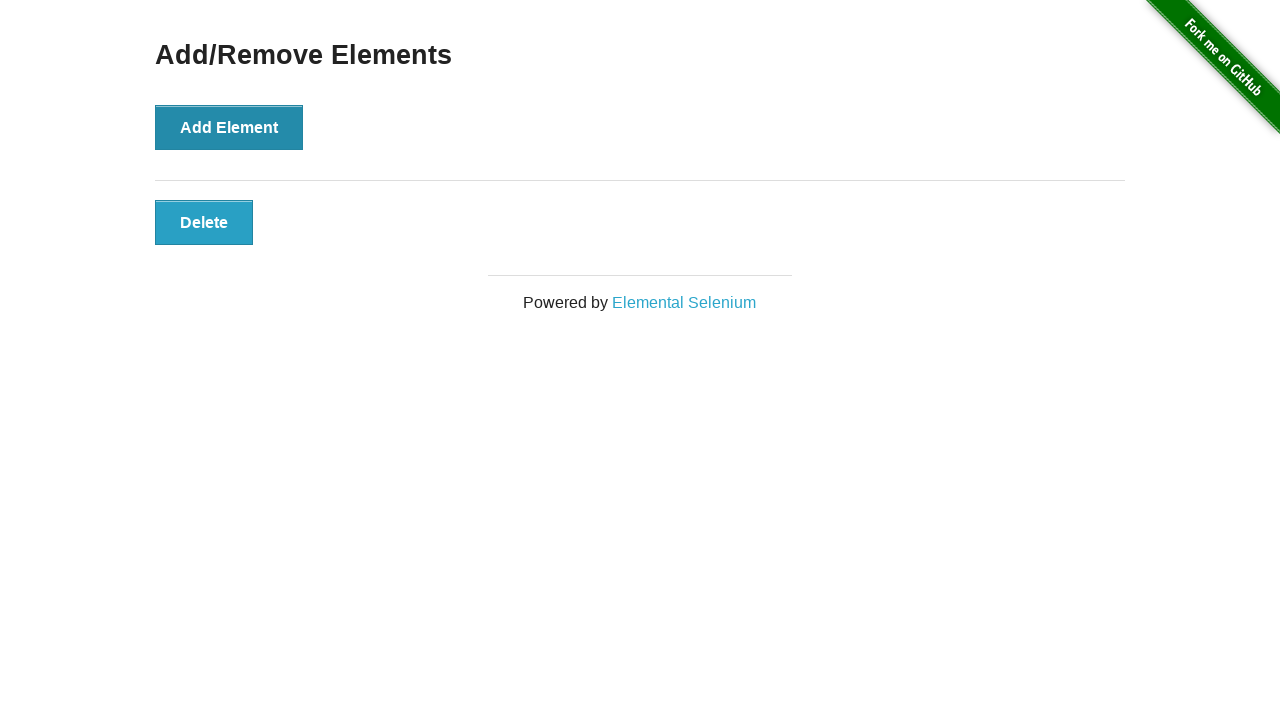

Clicked Add Element button to add fourth element at (229, 127) on internal:role=button[name="Add Element"i]
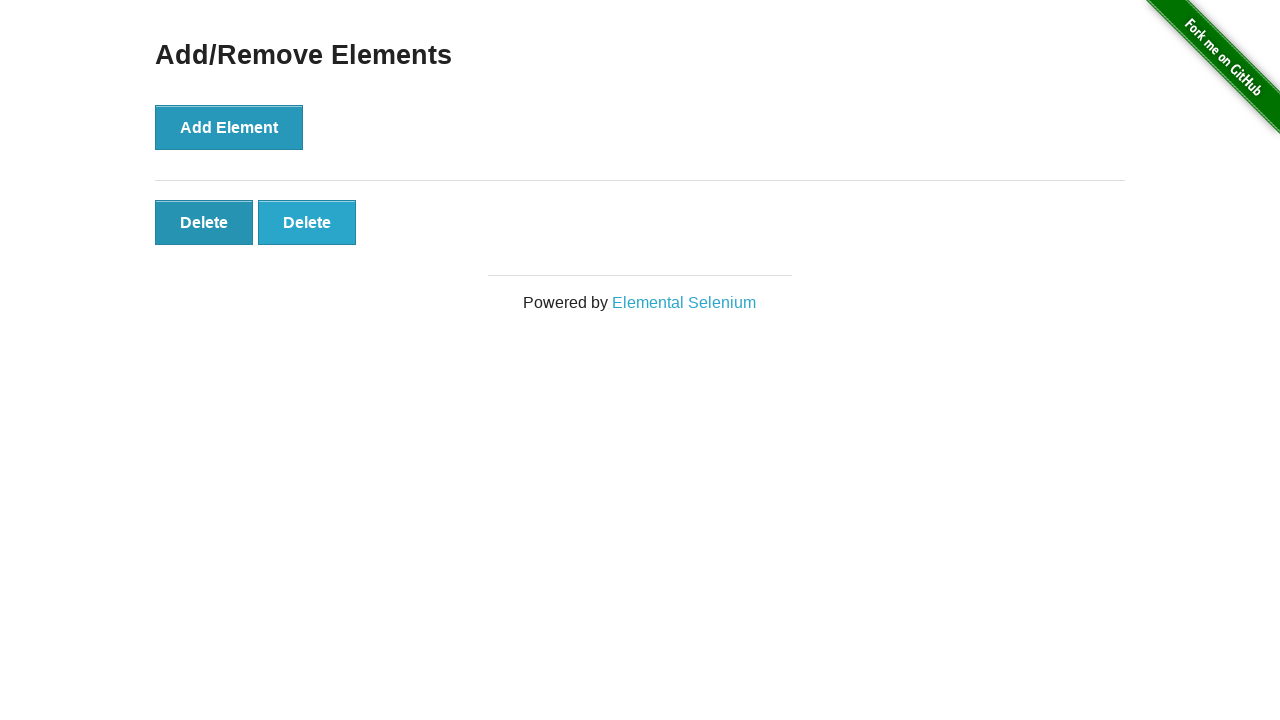

Clicked Add Element button to add fifth element at (229, 127) on internal:role=button[name="Add Element"i]
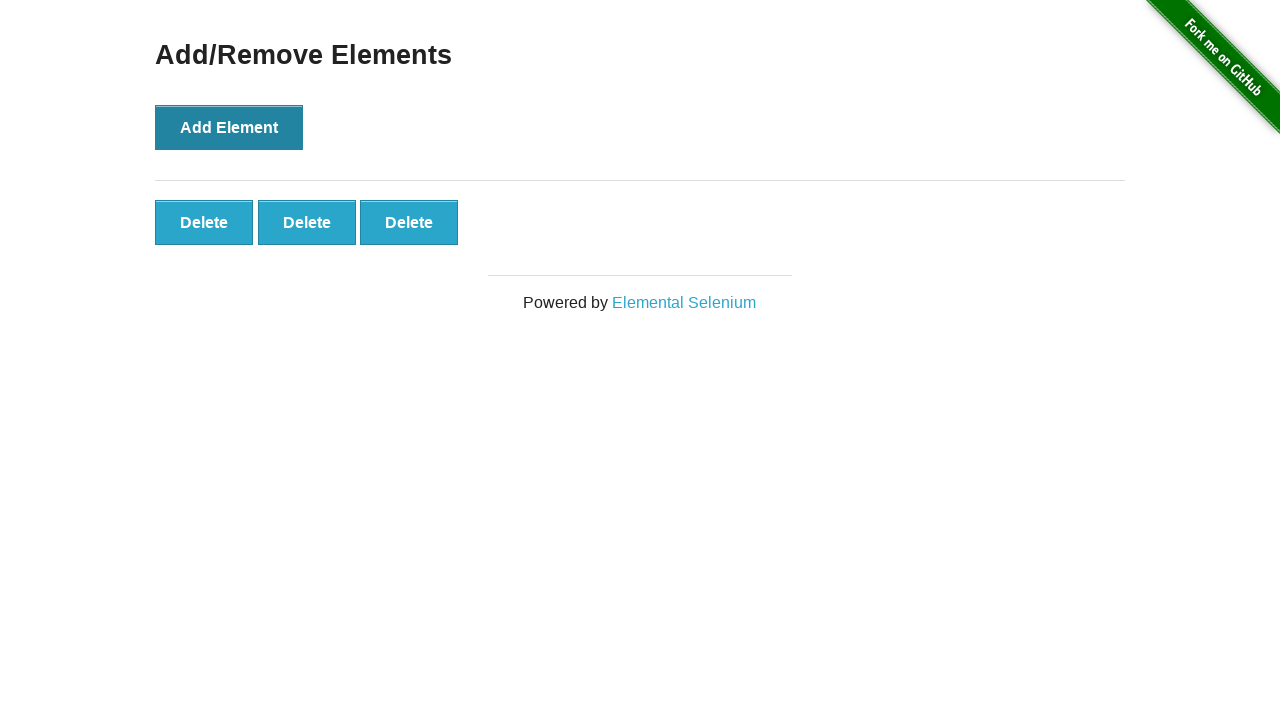

Clicked Delete button to remove third element (at index 2) at (409, 222) on internal:role=button[name="Delete"i] >> nth=2
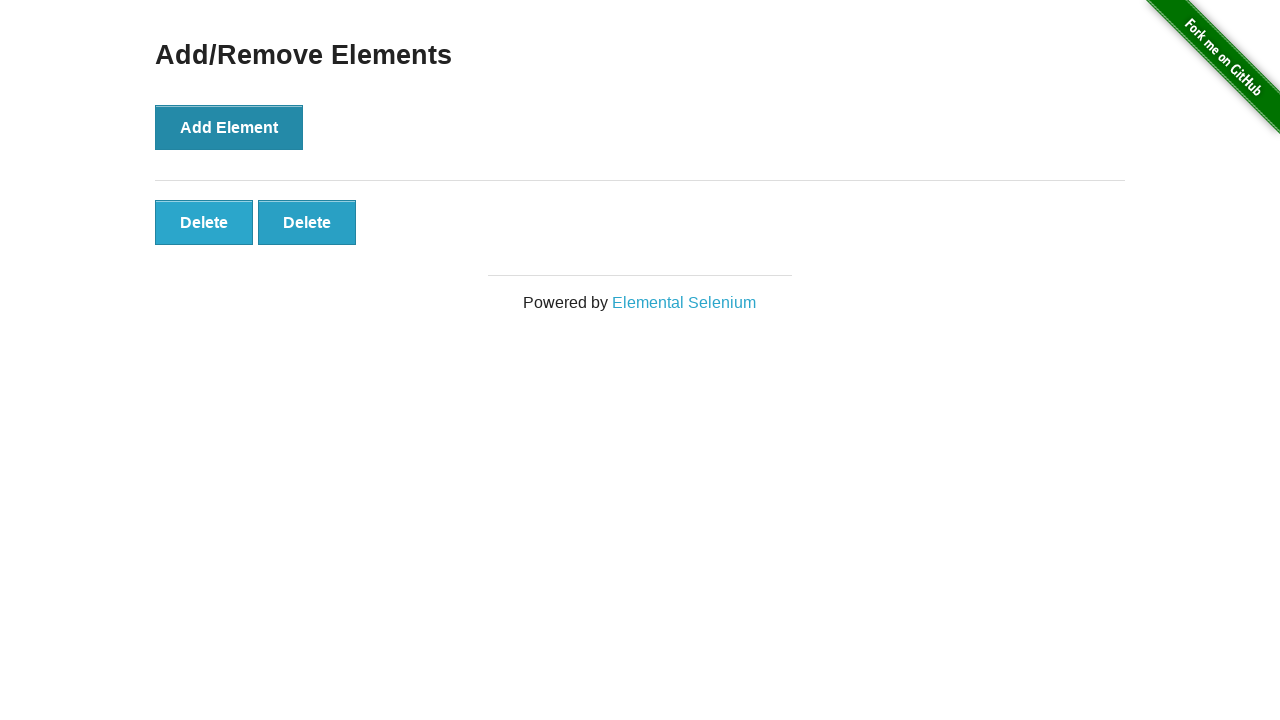

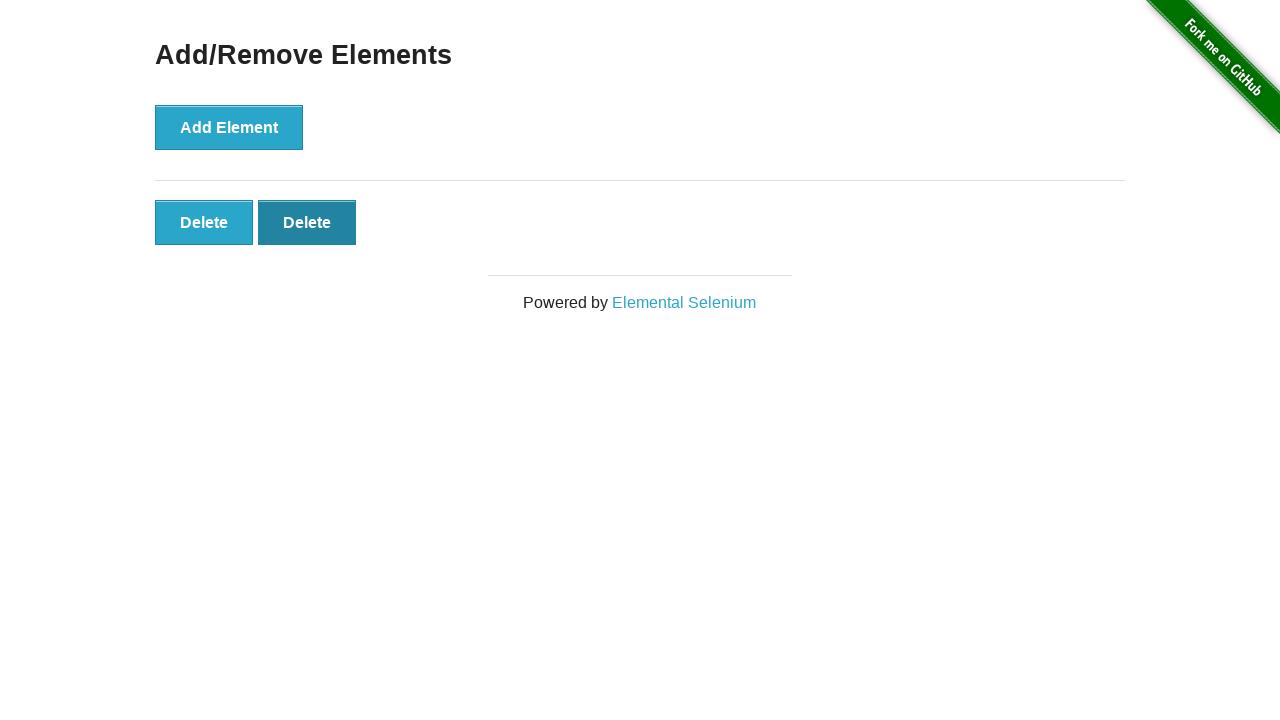